Tests unmarking todo items as complete by unchecking their checkboxes

Starting URL: https://demo.playwright.dev/todomvc

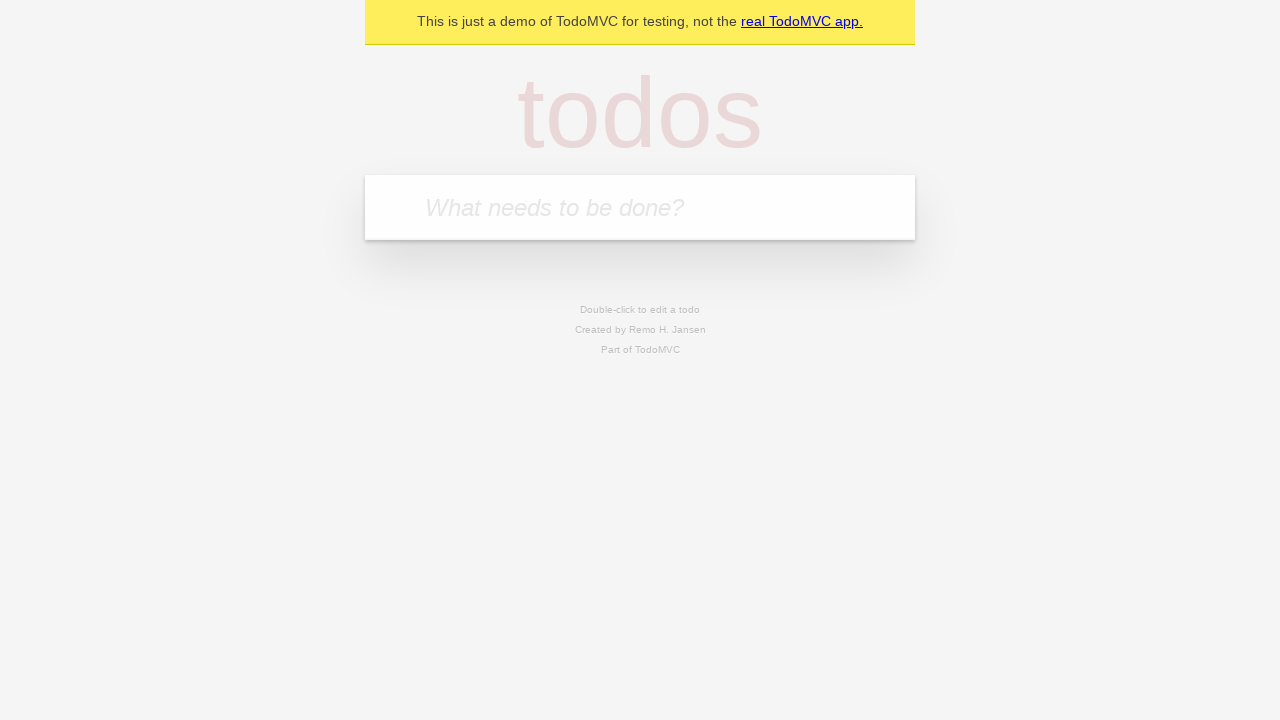

Filled todo input with 'buy some cheese' on internal:attr=[placeholder="What needs to be done?"i]
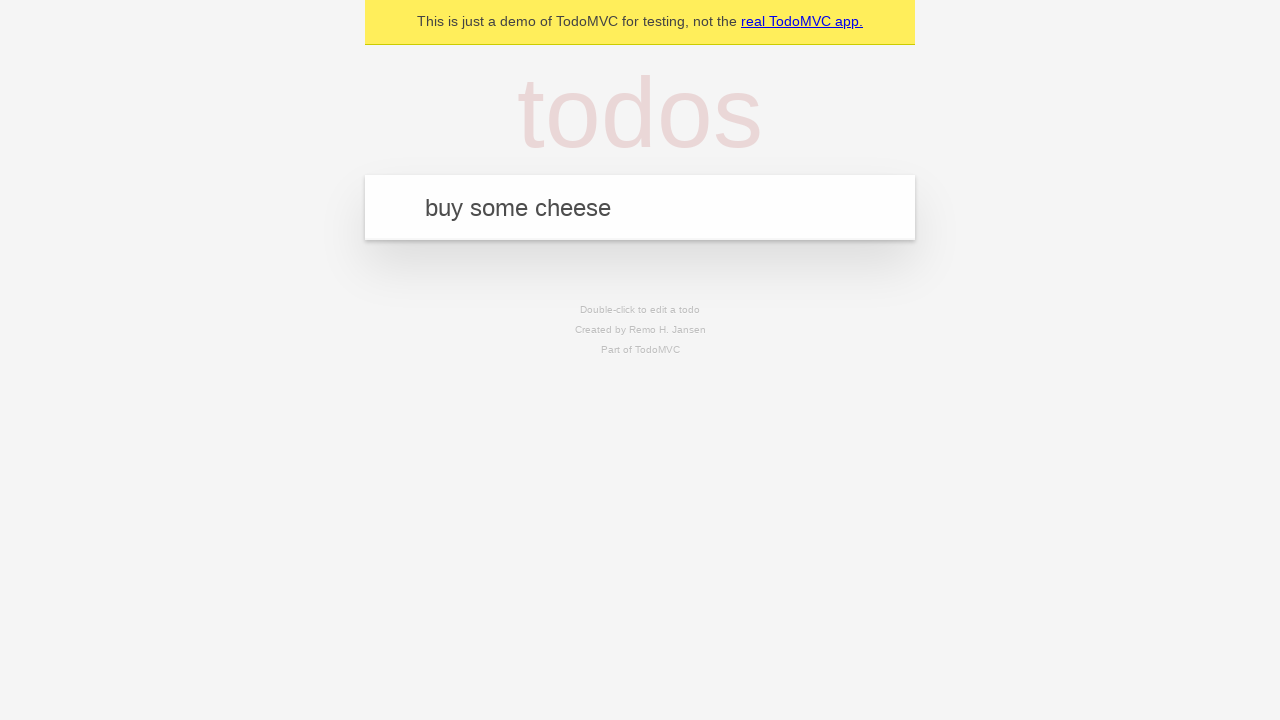

Pressed Enter to create first todo item on internal:attr=[placeholder="What needs to be done?"i]
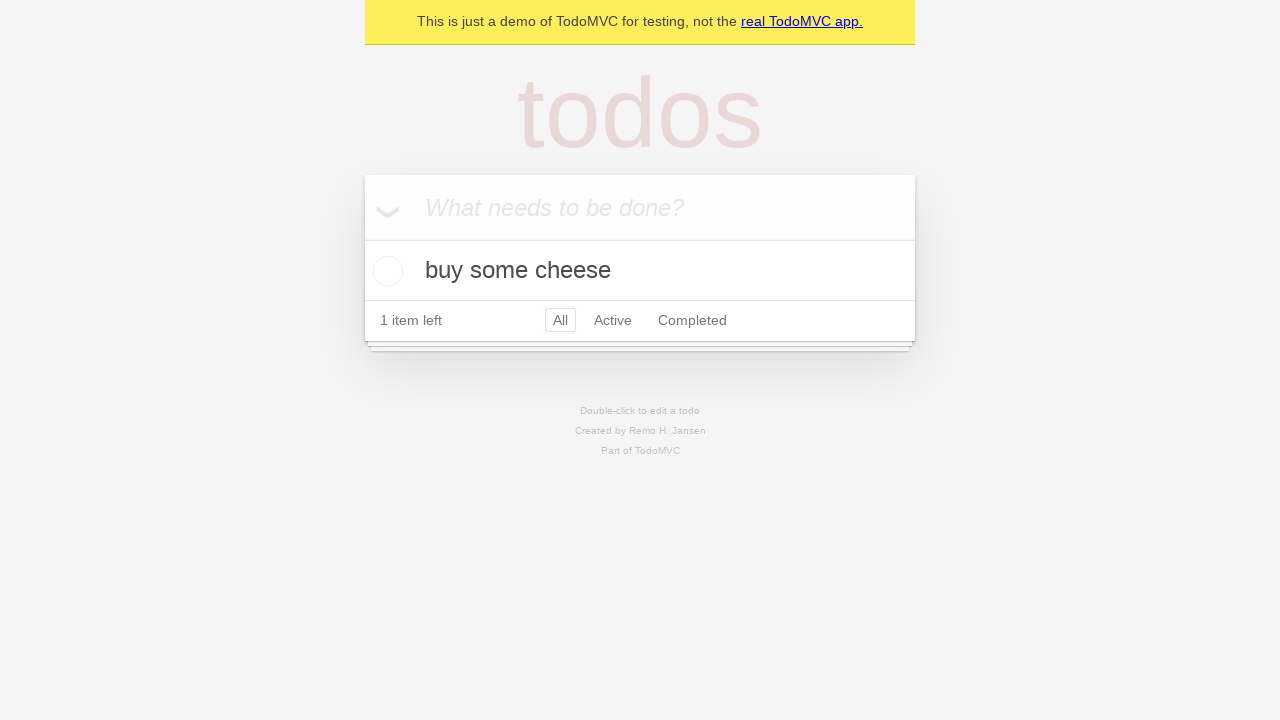

Filled todo input with 'feed the cat' on internal:attr=[placeholder="What needs to be done?"i]
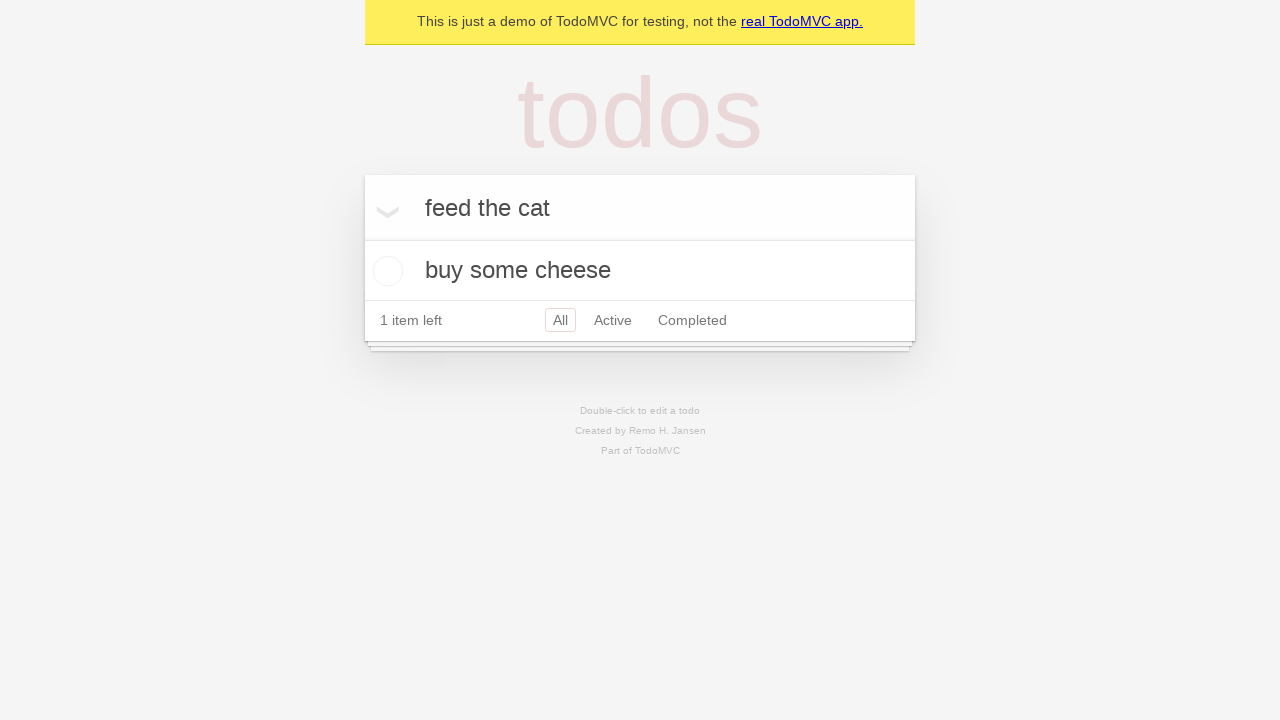

Pressed Enter to create second todo item on internal:attr=[placeholder="What needs to be done?"i]
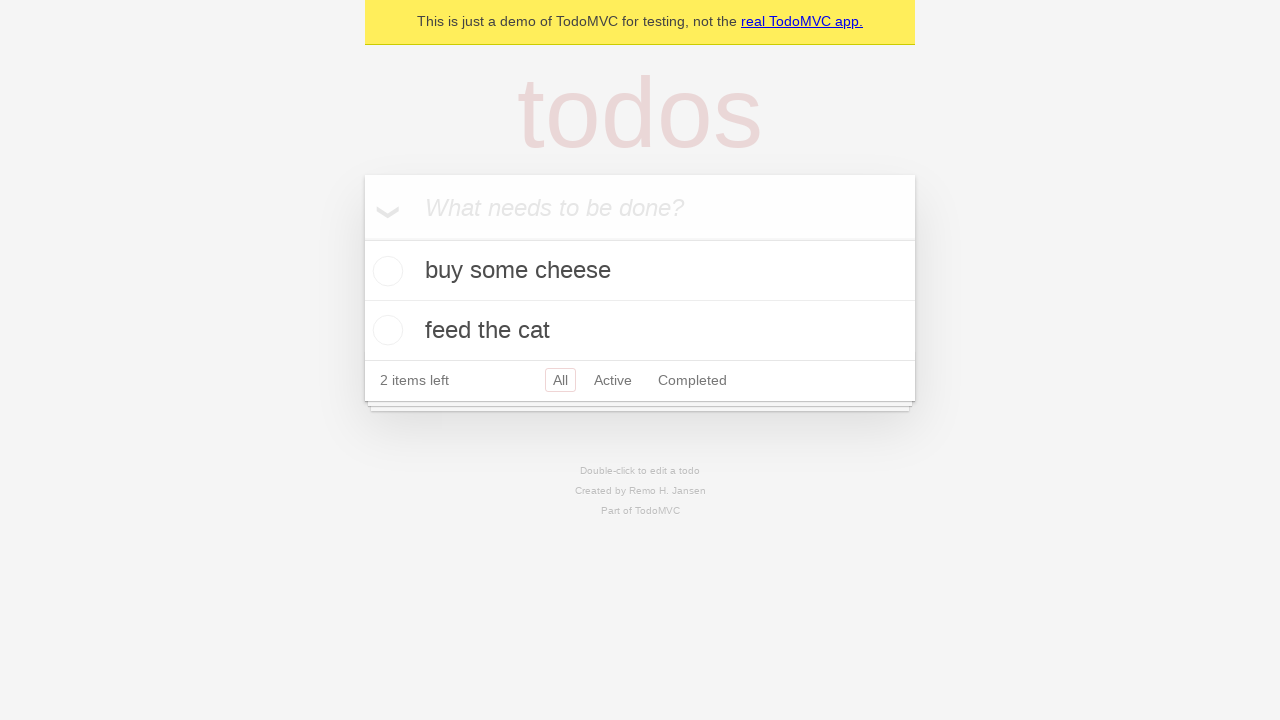

Checked the first todo item as complete at (385, 271) on internal:testid=[data-testid="todo-item"s] >> nth=0 >> internal:role=checkbox
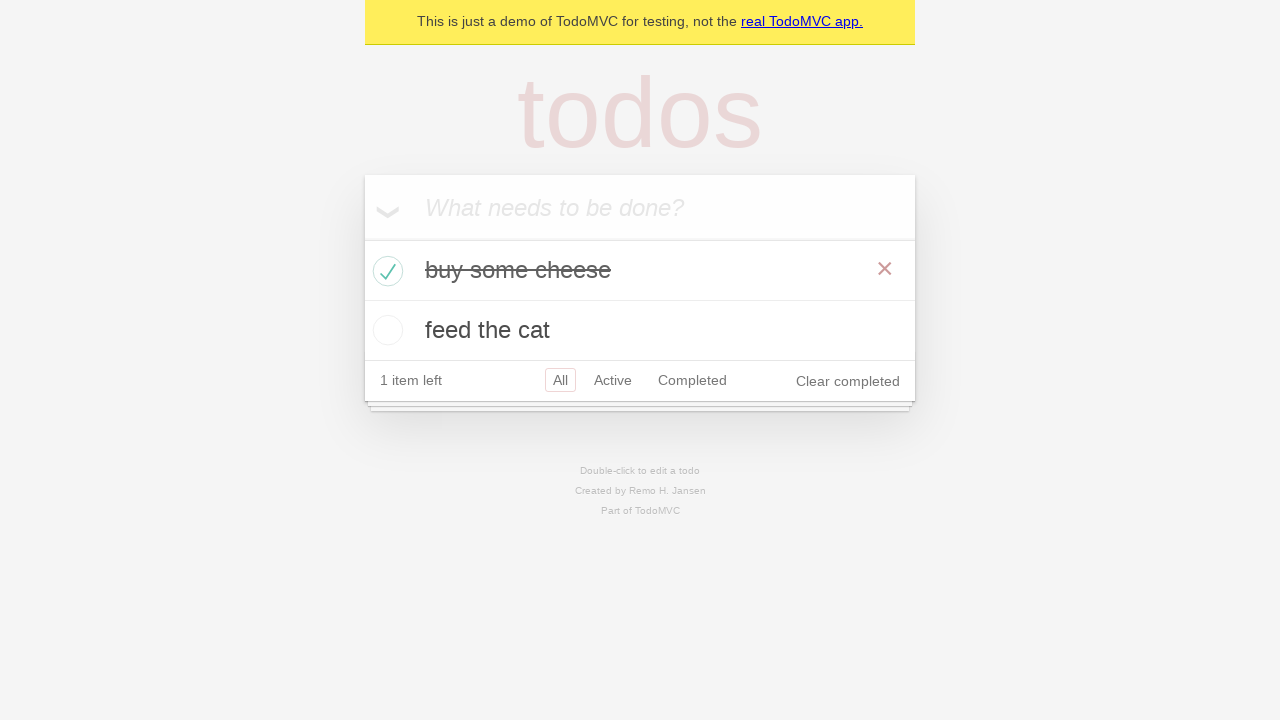

Unchecked the first todo item to mark as incomplete at (385, 271) on internal:testid=[data-testid="todo-item"s] >> nth=0 >> internal:role=checkbox
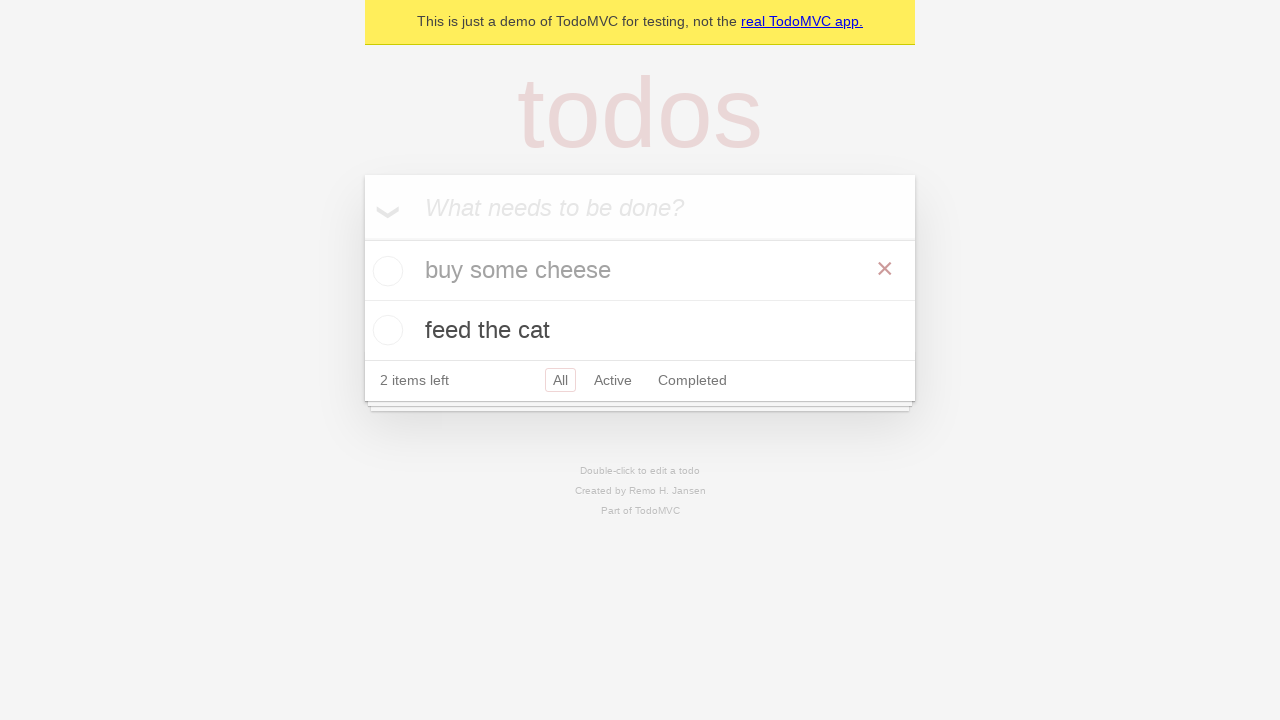

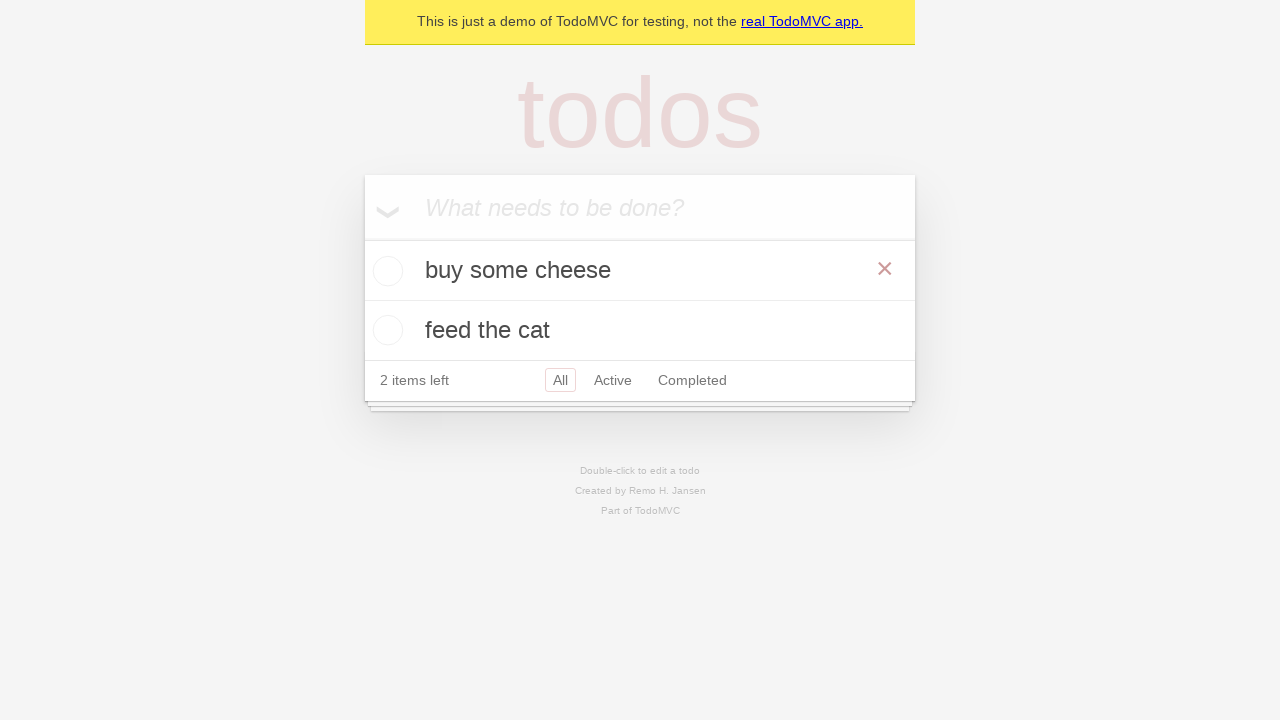